Tests JavaScript alert functionality by clicking an alert button and accepting the alert dialog that appears

Starting URL: https://rahulshettyacademy.com/AutomationPractice/

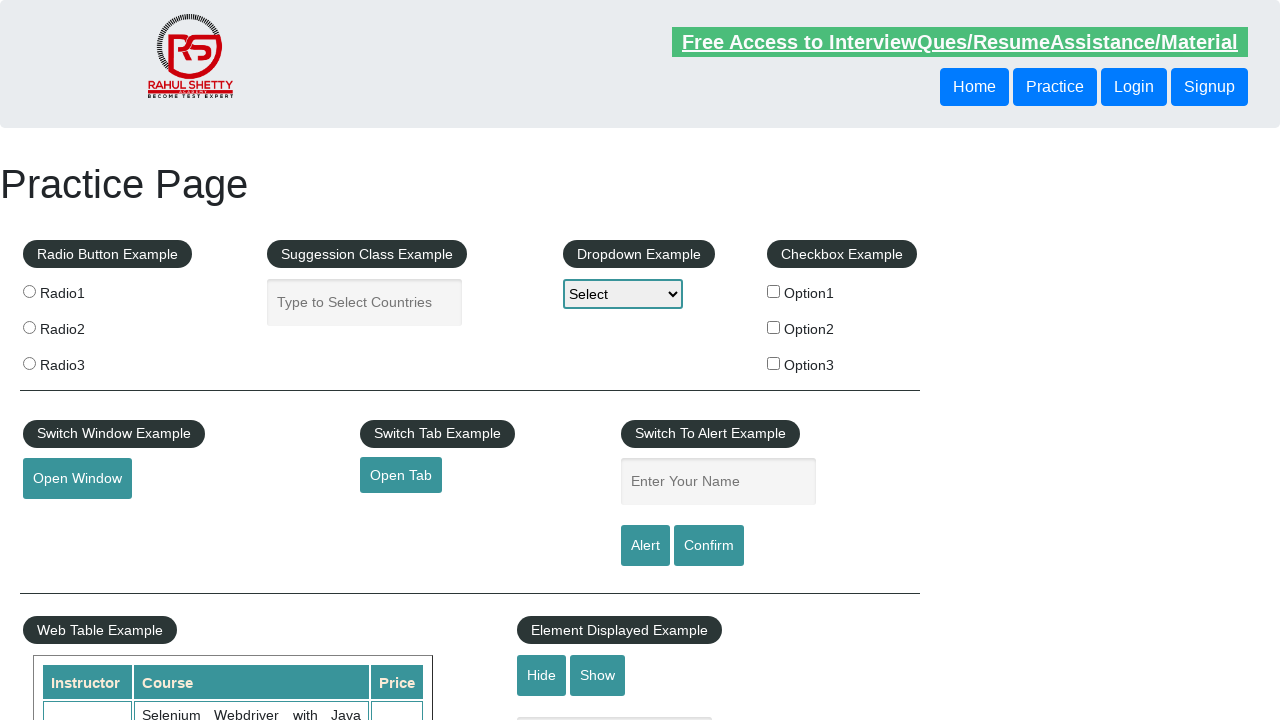

Clicked the alert button at (645, 546) on input#alertbtn
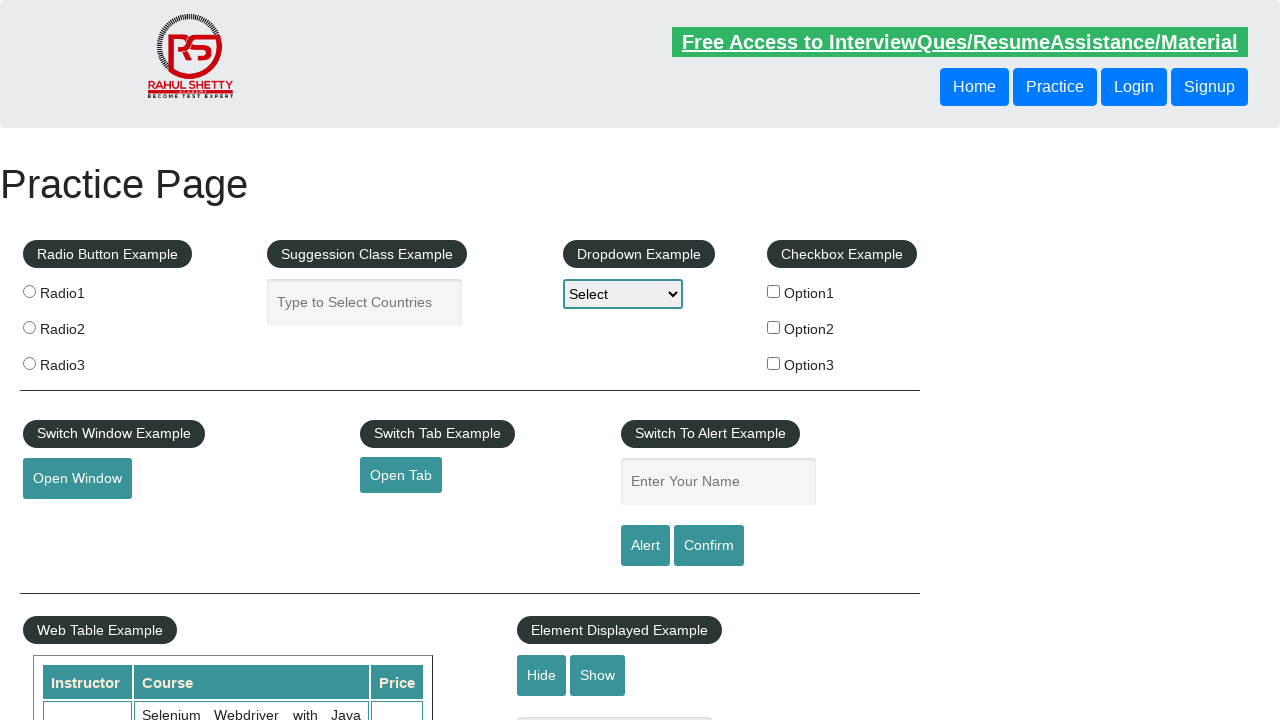

Set up dialog handler to accept alerts
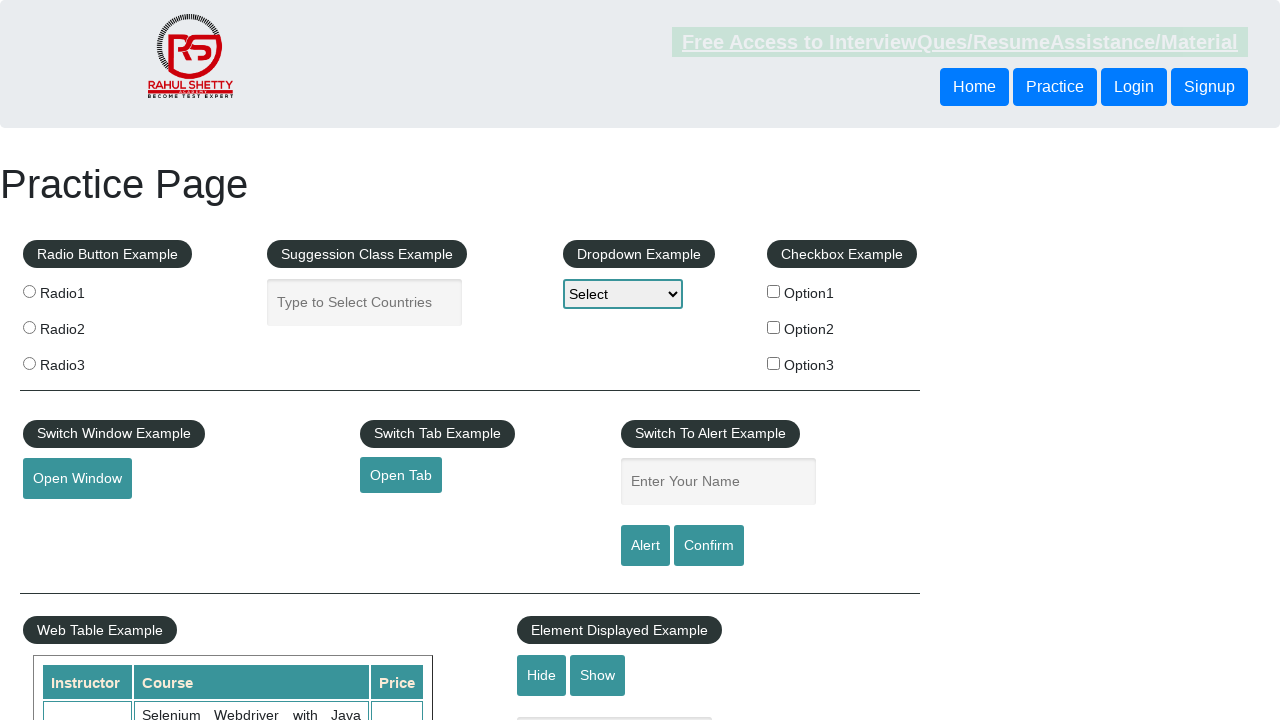

Set up one-time dialog handler to accept the alert
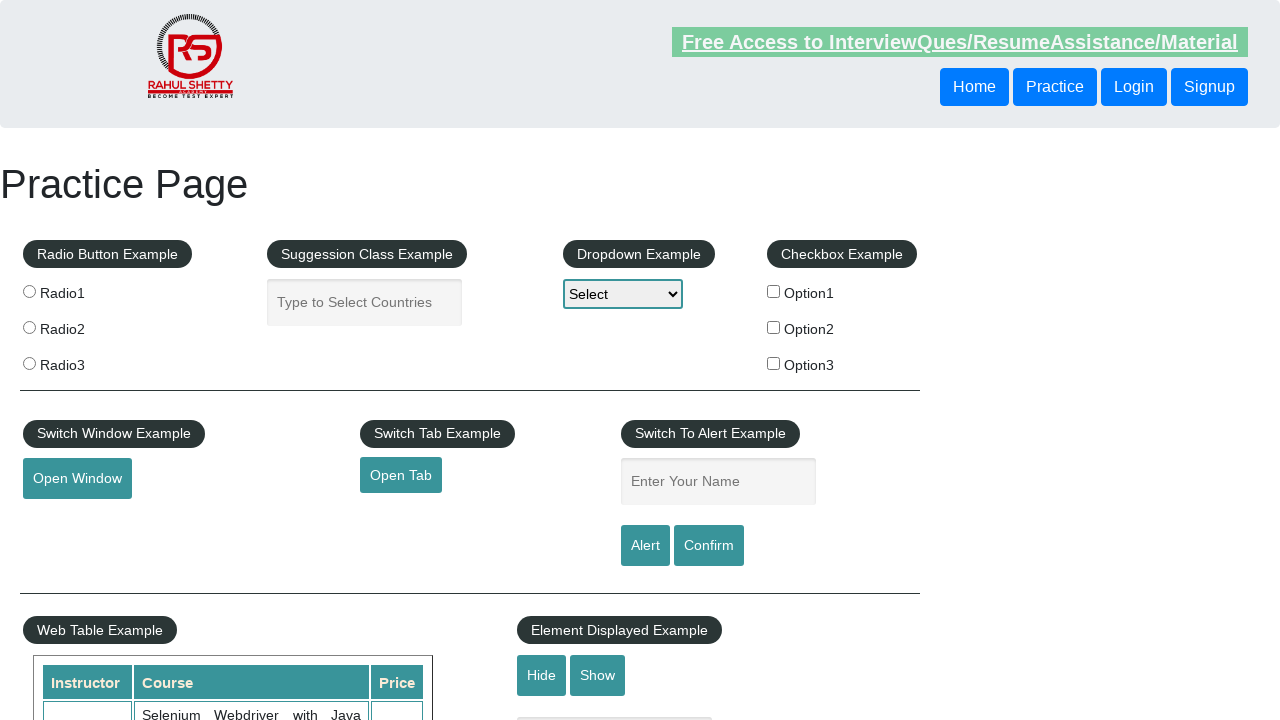

Clicked the alert button and accepted the JavaScript alert dialog at (645, 546) on input#alertbtn
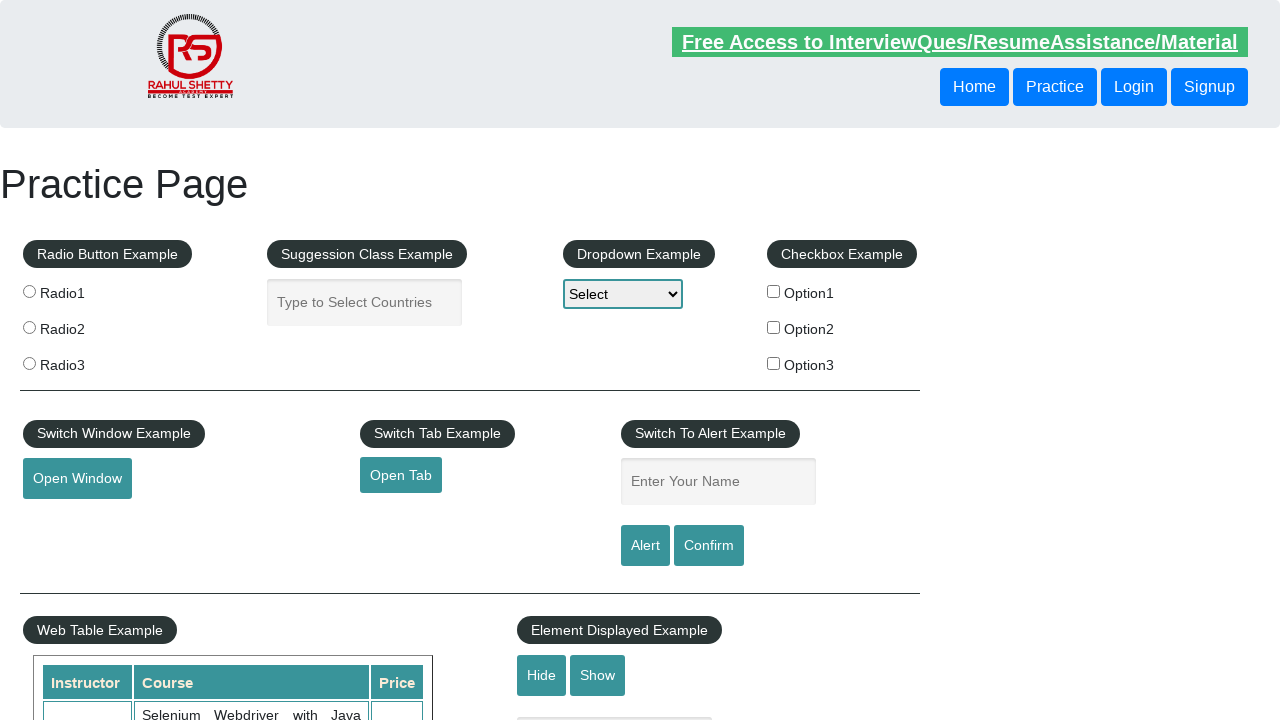

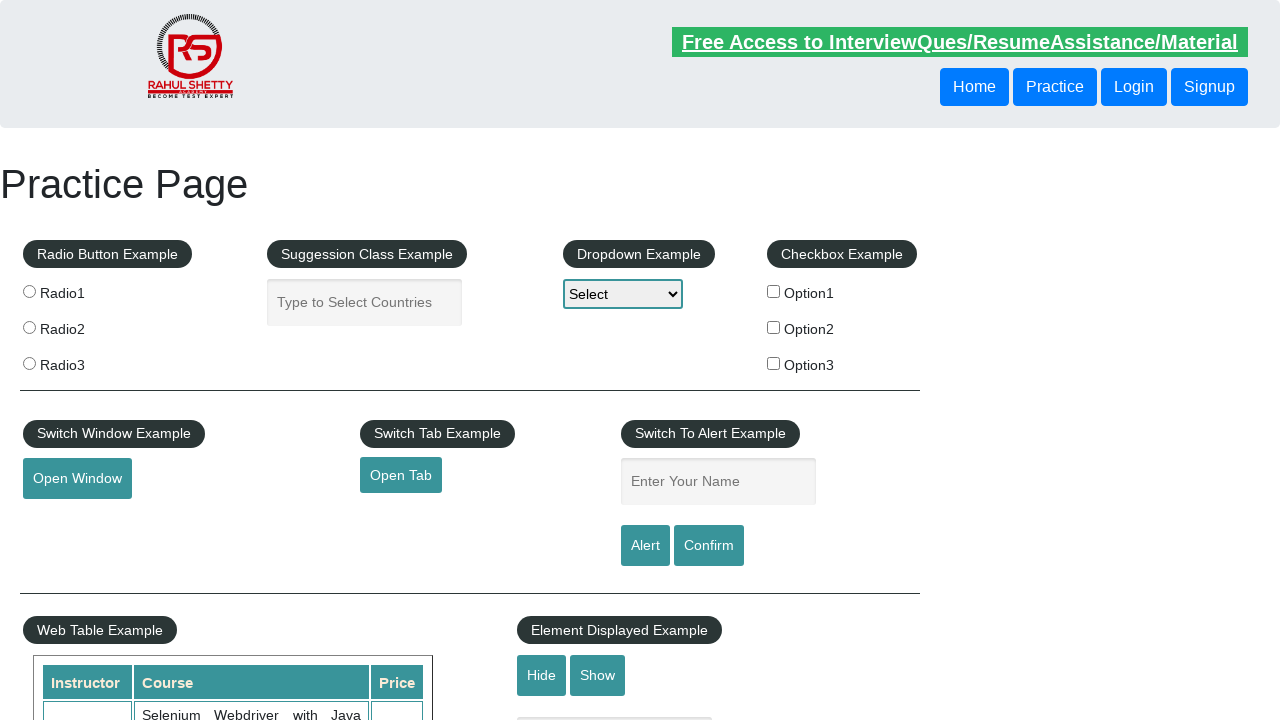